Tests web storage functionality including session storage manipulation

Starting URL: https://bonigarcia.dev/selenium-webdriver-java/web-storage.html

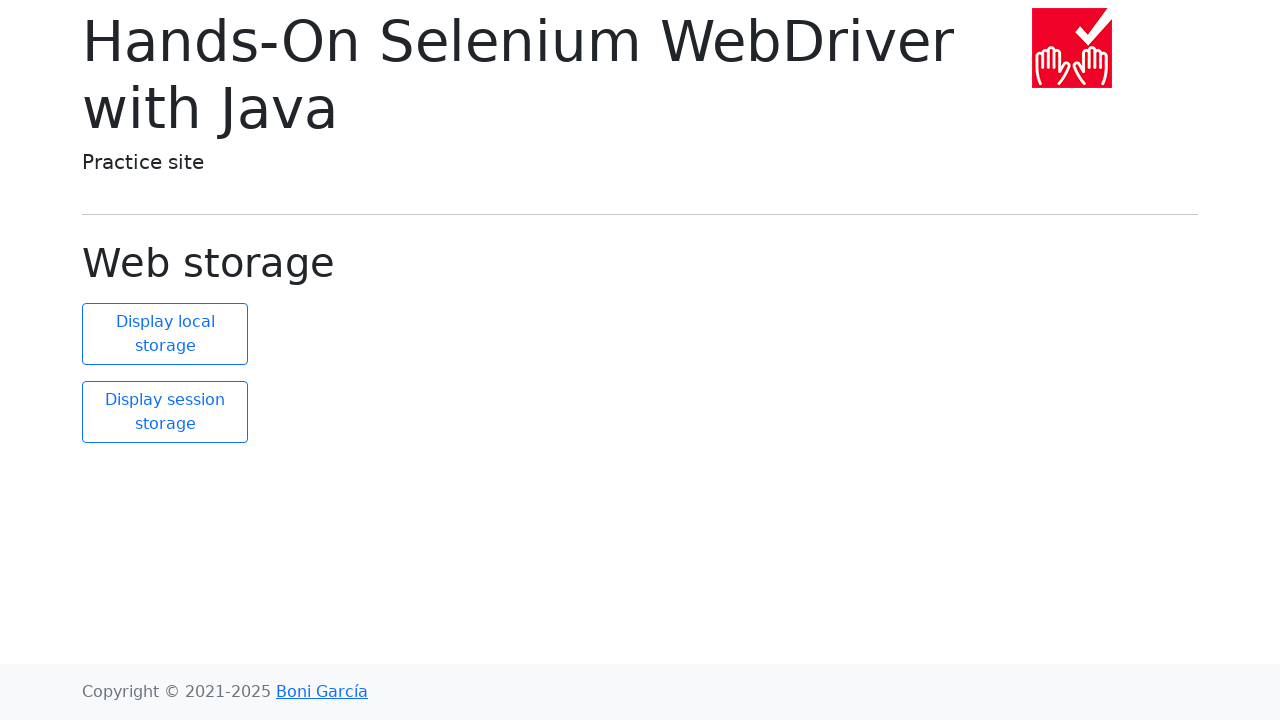

Evaluated session storage length
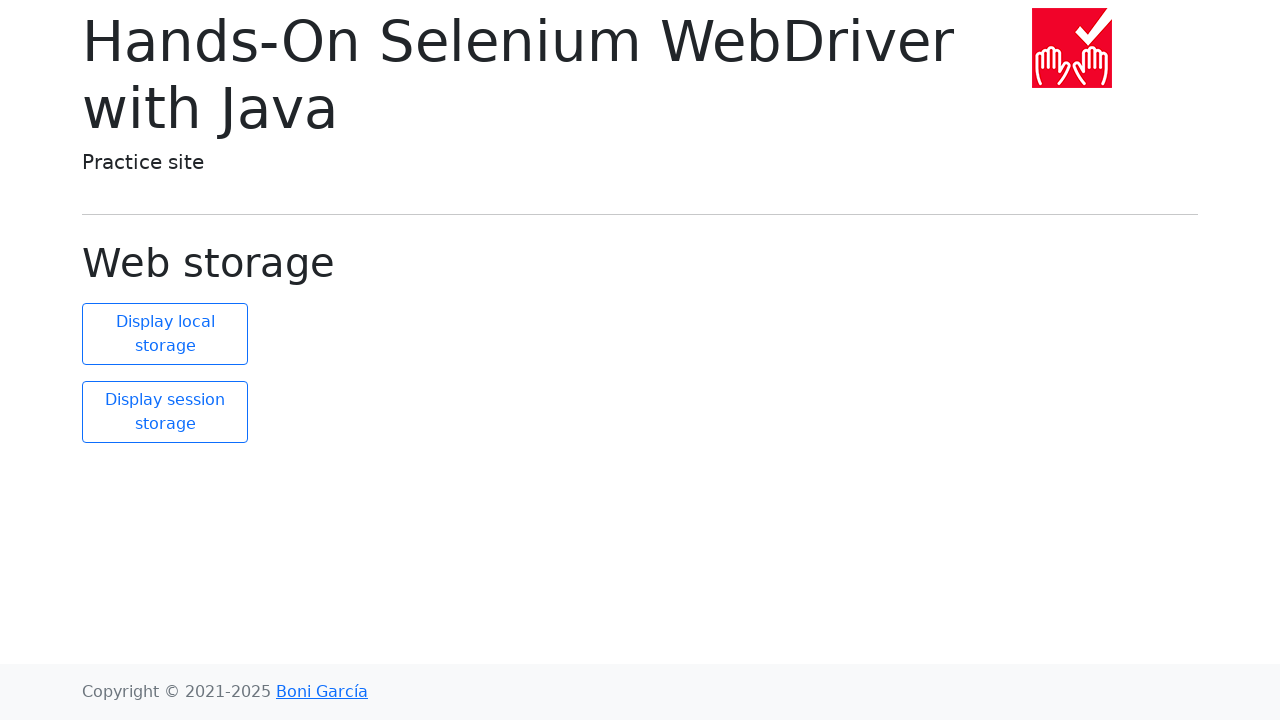

Asserted session storage has 2 items
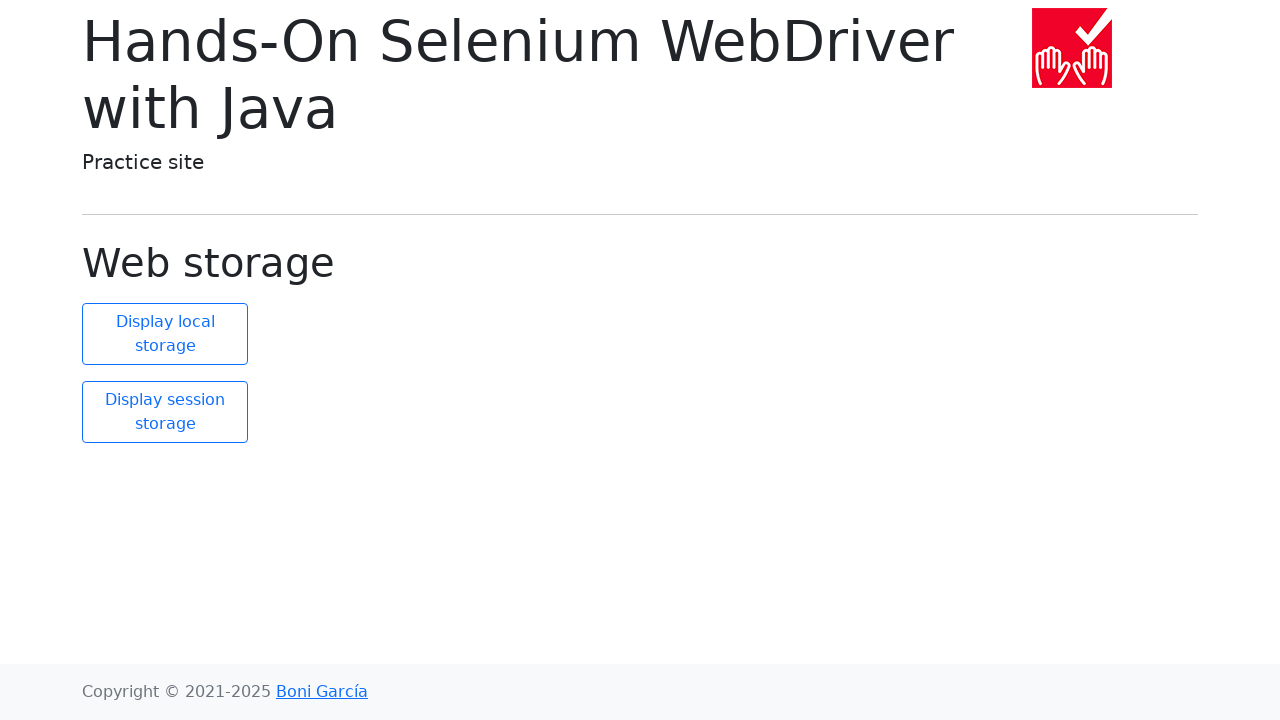

Added new item 'new element' with value 'new value' to session storage
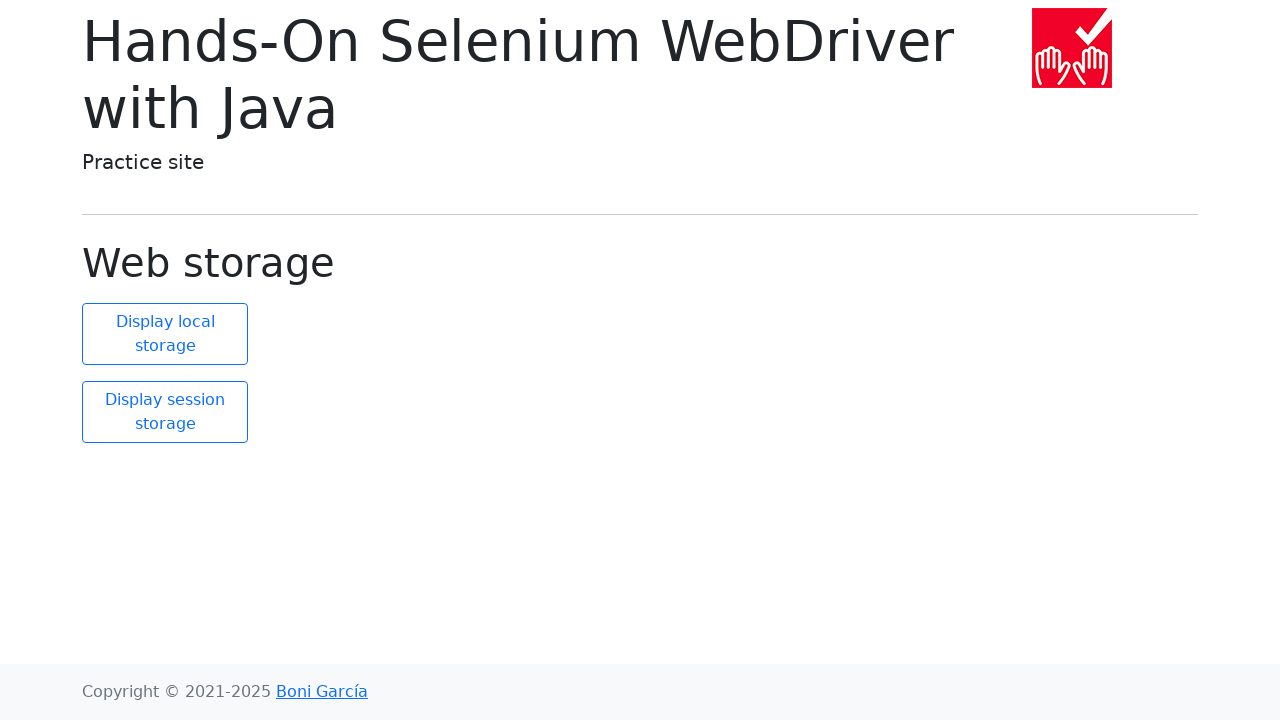

Evaluated session storage length after adding new item
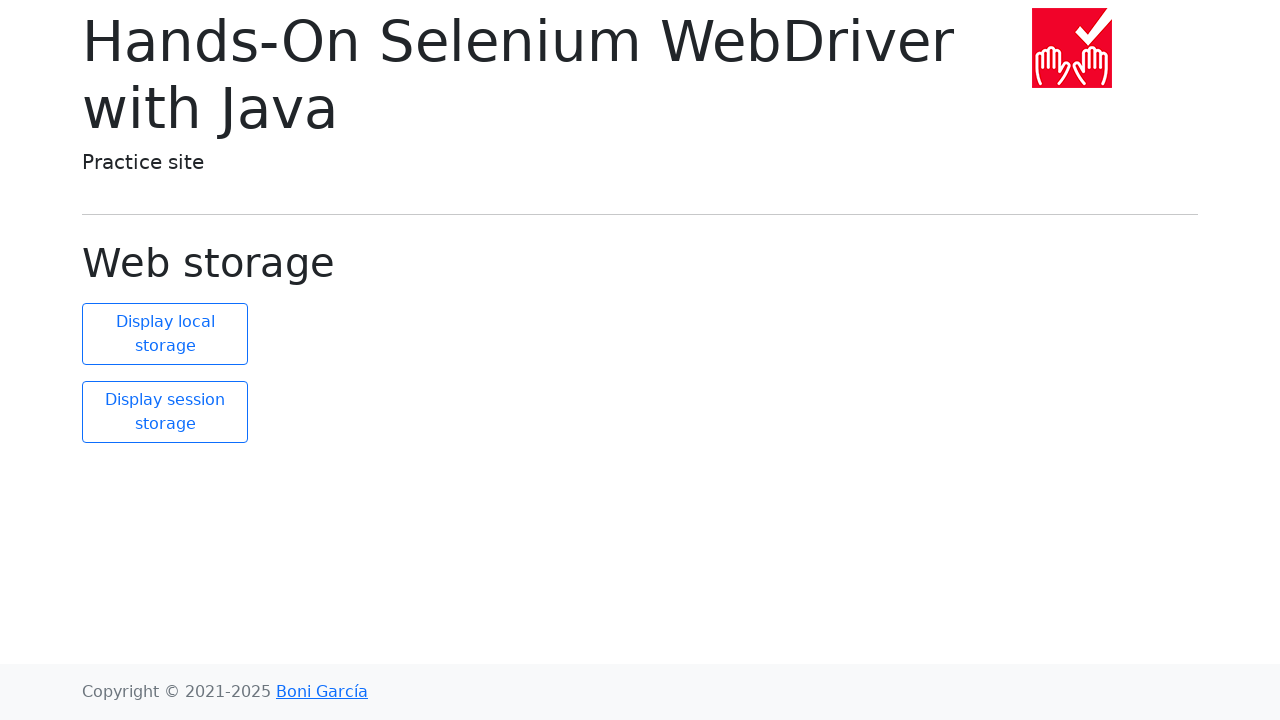

Asserted session storage now has 3 items
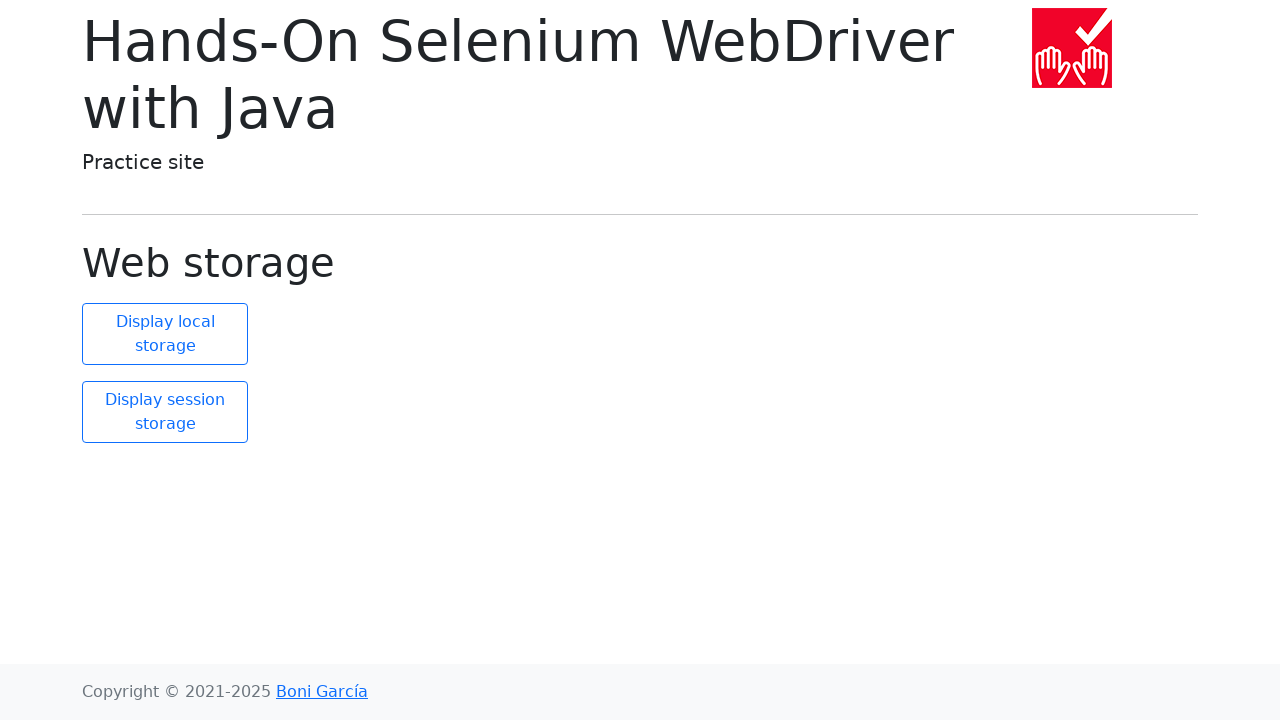

Clicked display session storage button at (165, 412) on #display-session
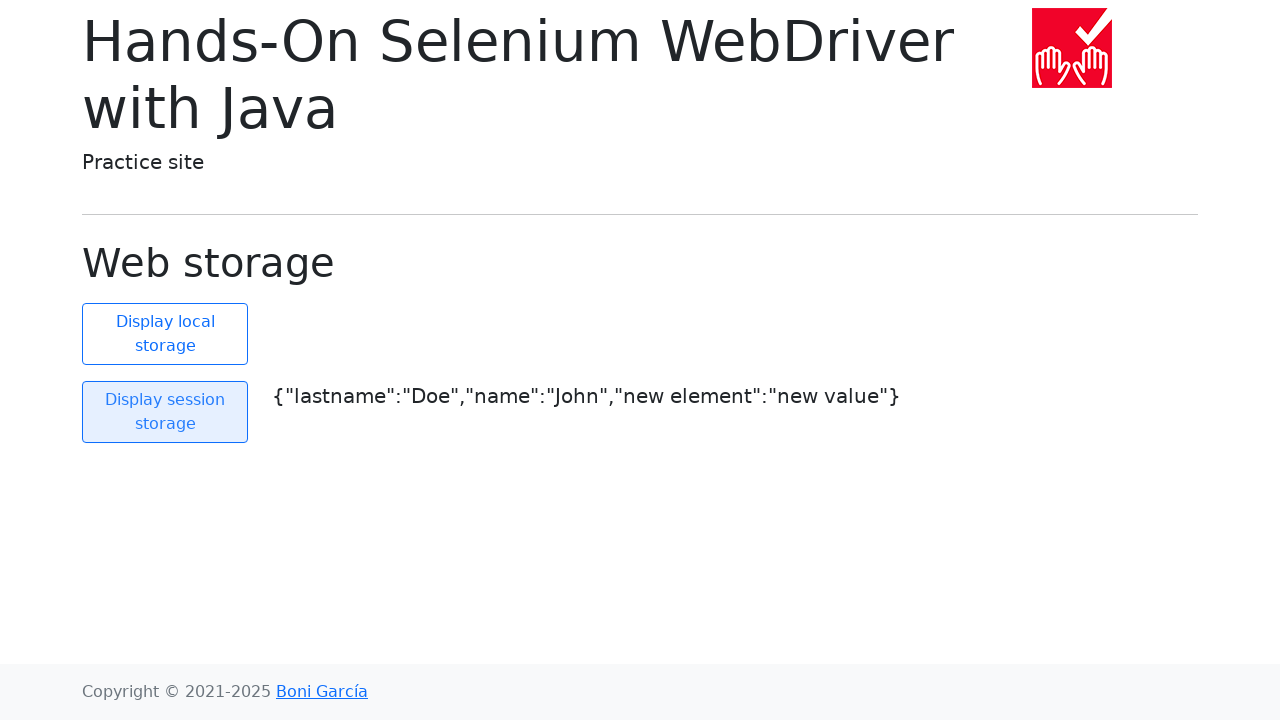

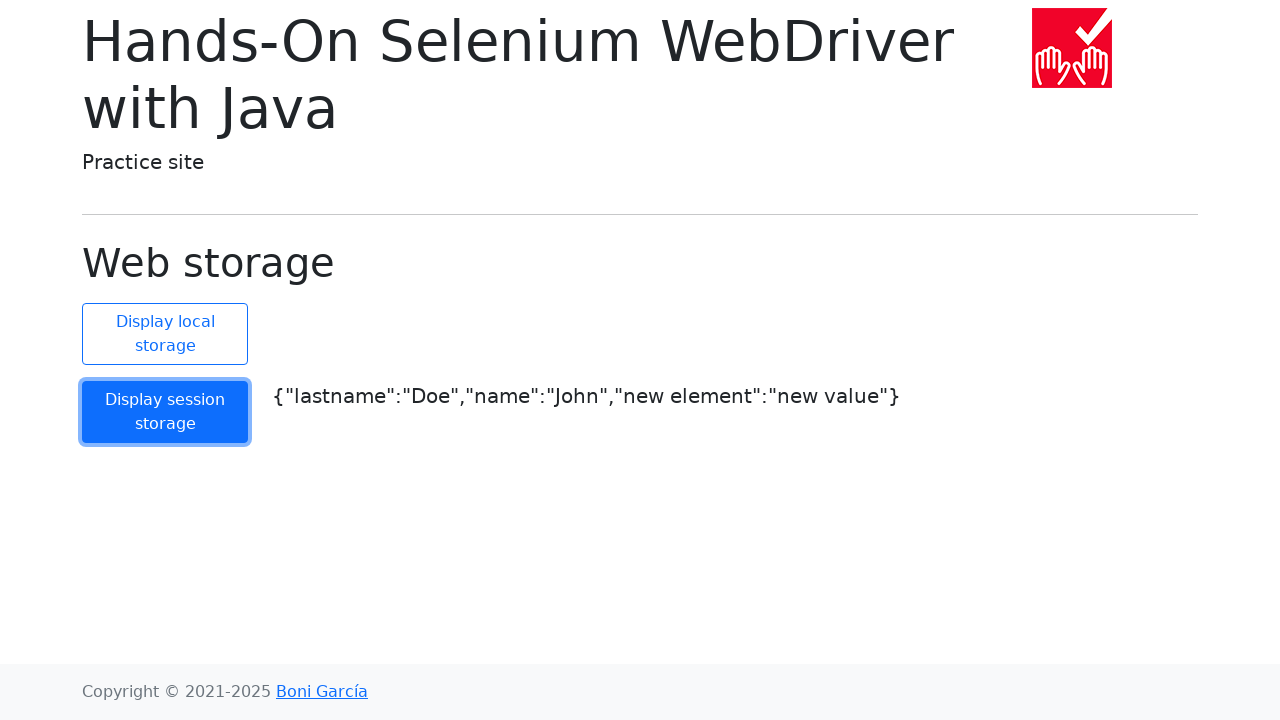